Navigates to W3Schools HTML tables tutorial page and verifies that the example table with customer data is displayed and contains the expected row structure.

Starting URL: https://www.w3schools.com/html/html_tables.asp

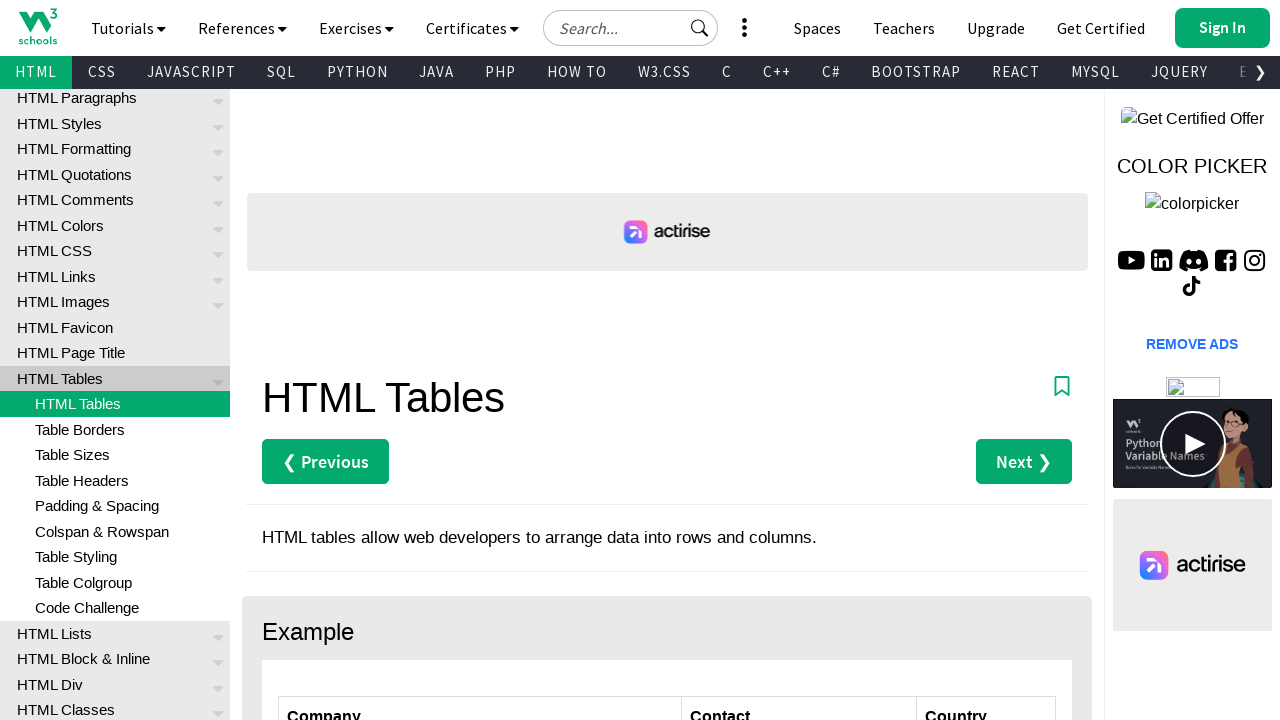

Navigated to W3Schools HTML tables tutorial page
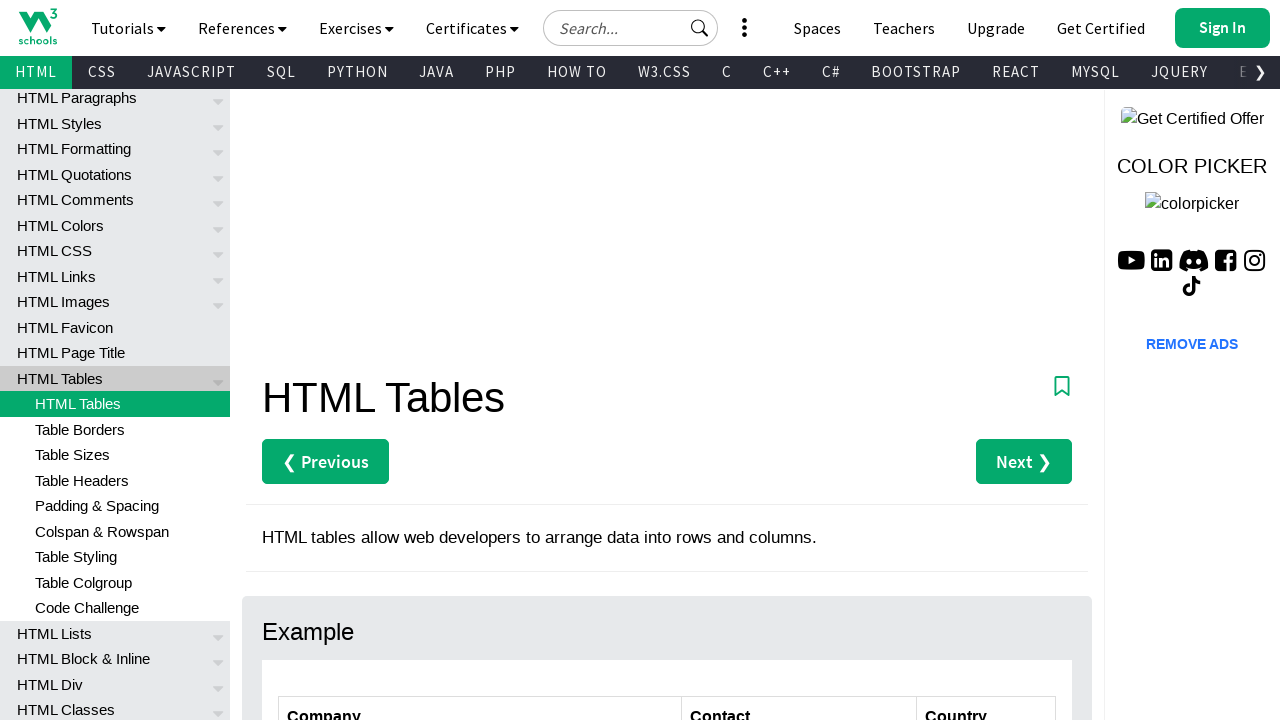

Customers table with id 'customers' is now visible
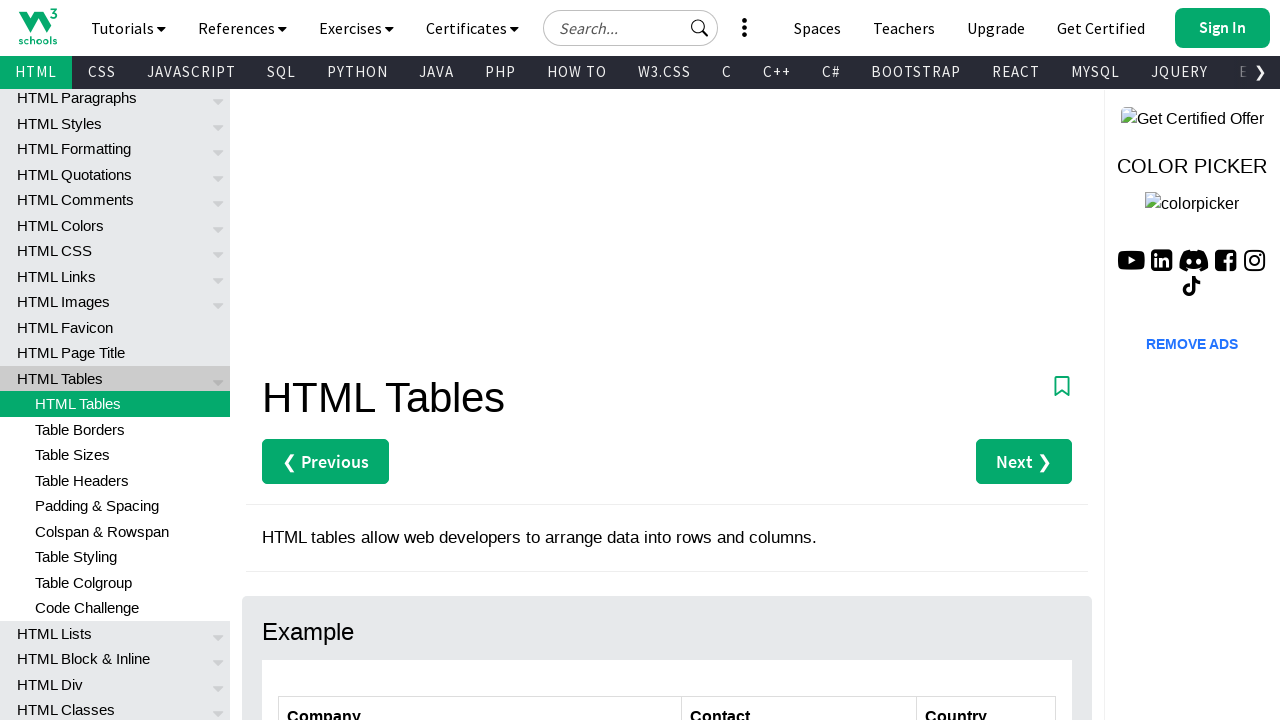

Third row, second column cell in customers table is present
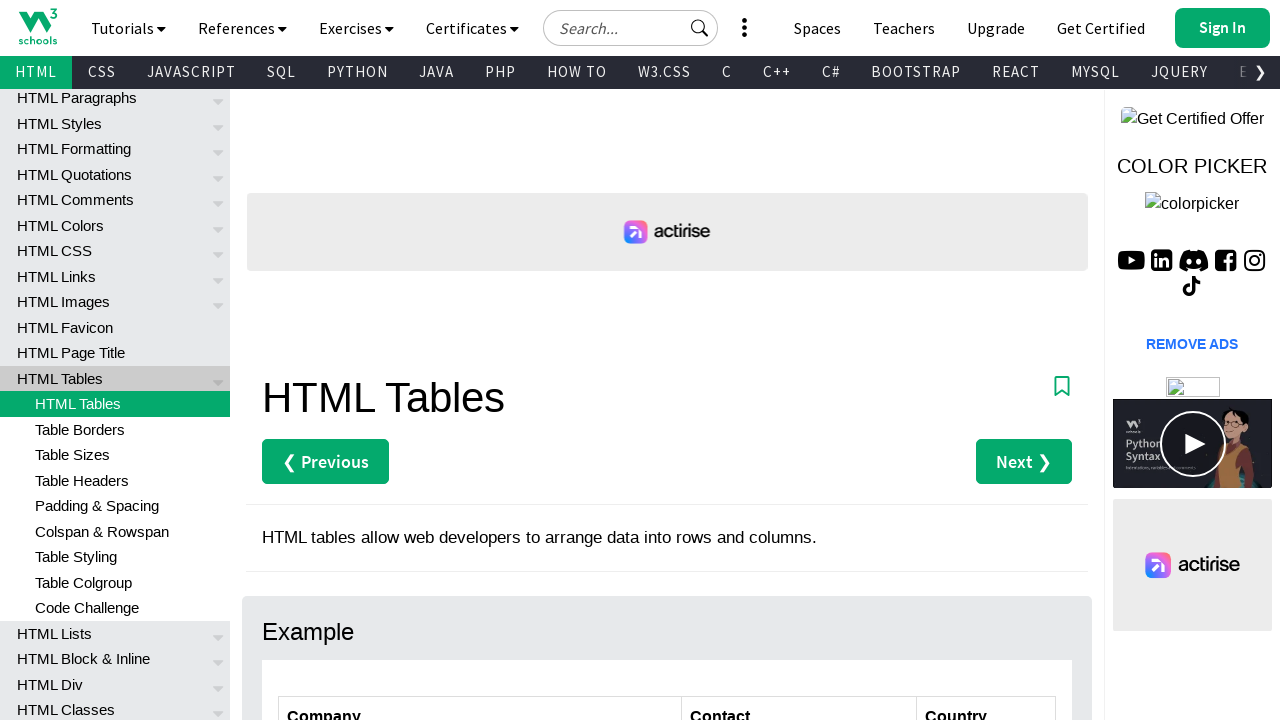

Third row, second column cell in customers table is visible
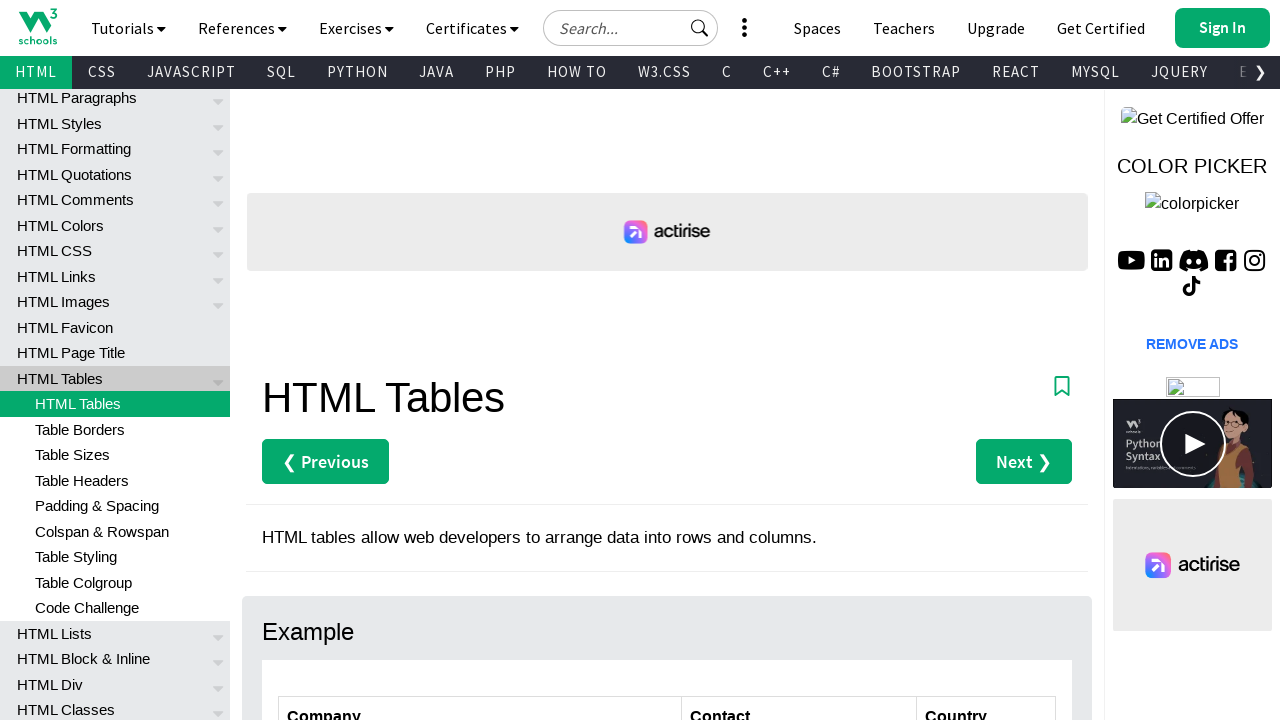

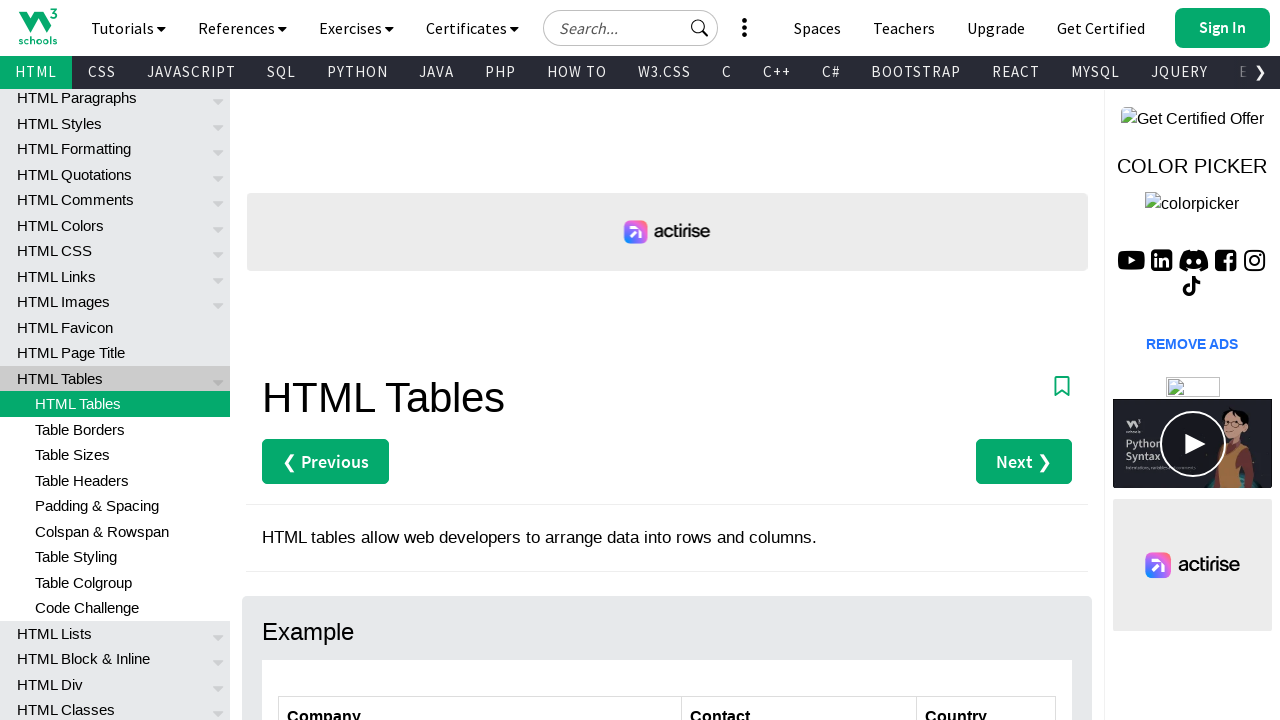